Tests getting alert text by clicking an alert button and capturing the dialog message

Starting URL: http://omayo.blogspot.com

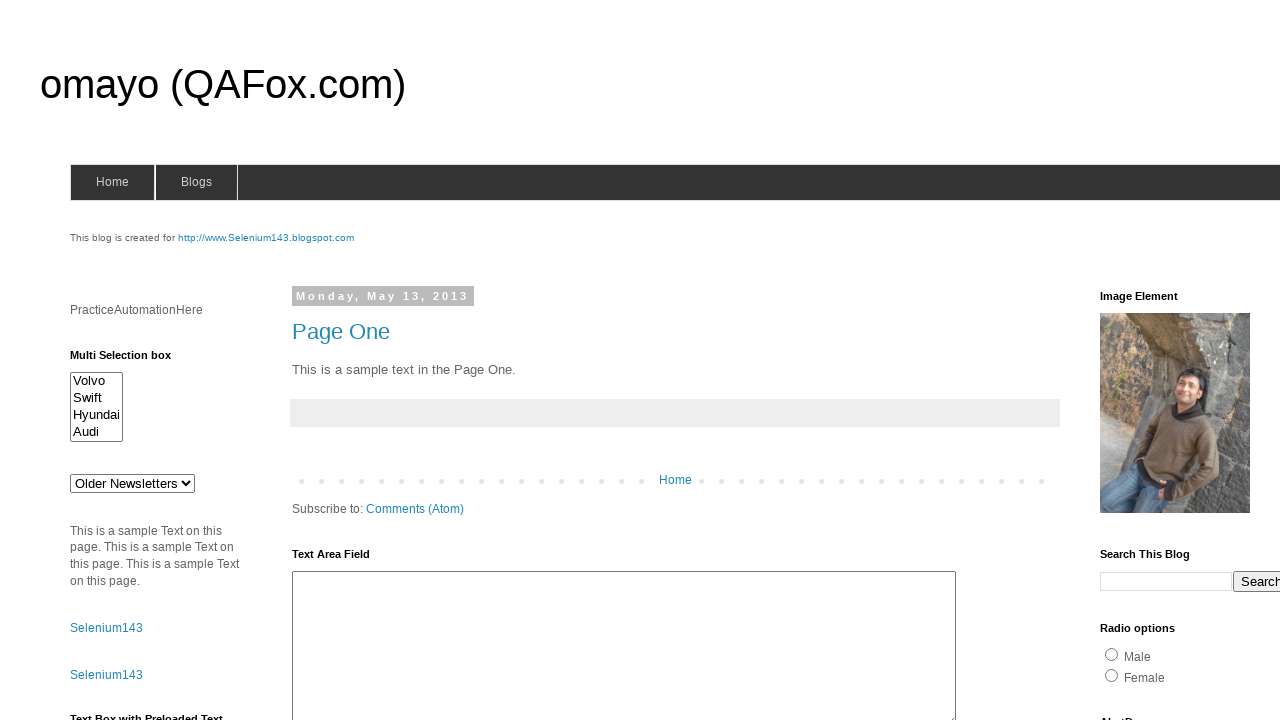

Set up dialog handler to capture and accept alerts
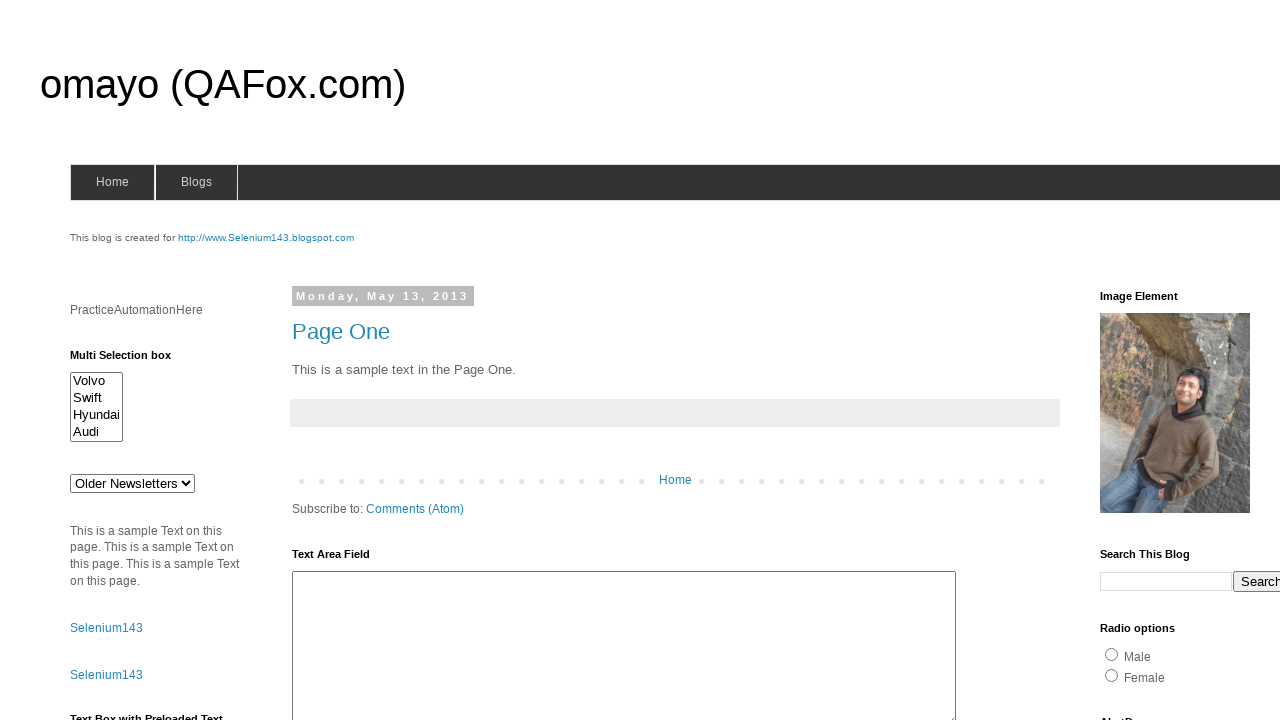

Clicked alert button to trigger alert dialog at (1154, 361) on #alert1
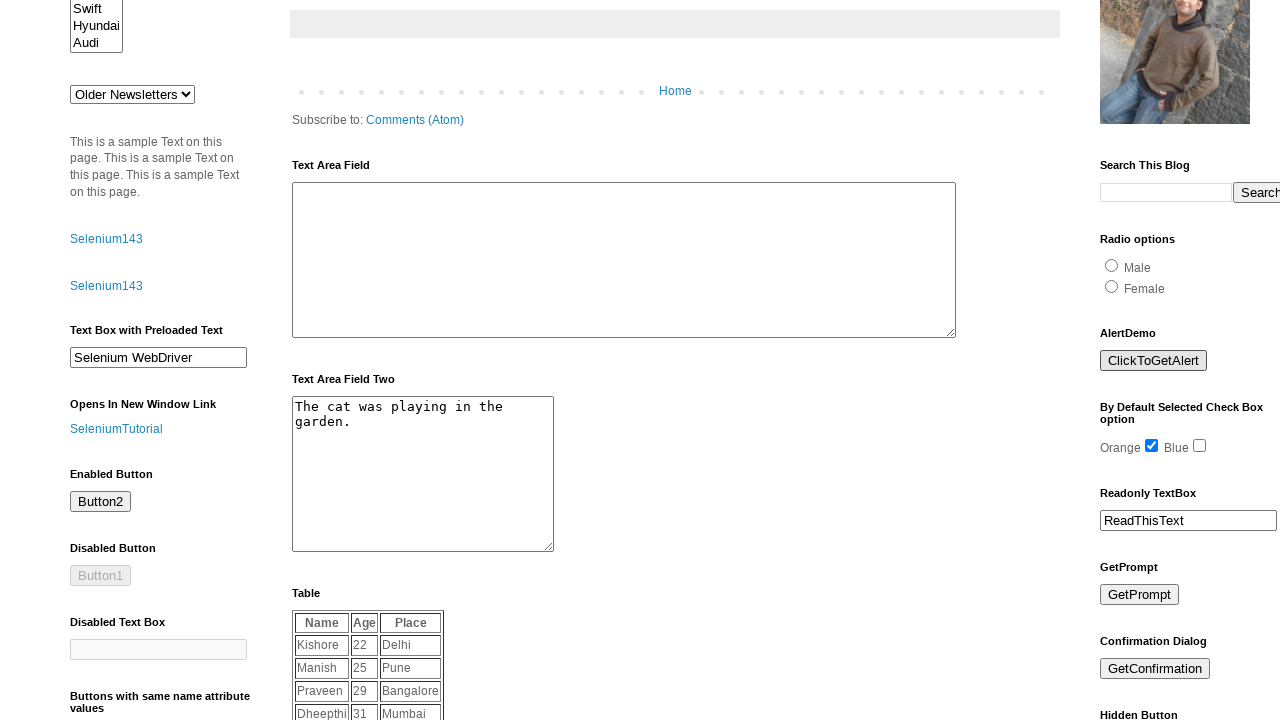

Waited for dialog to be handled
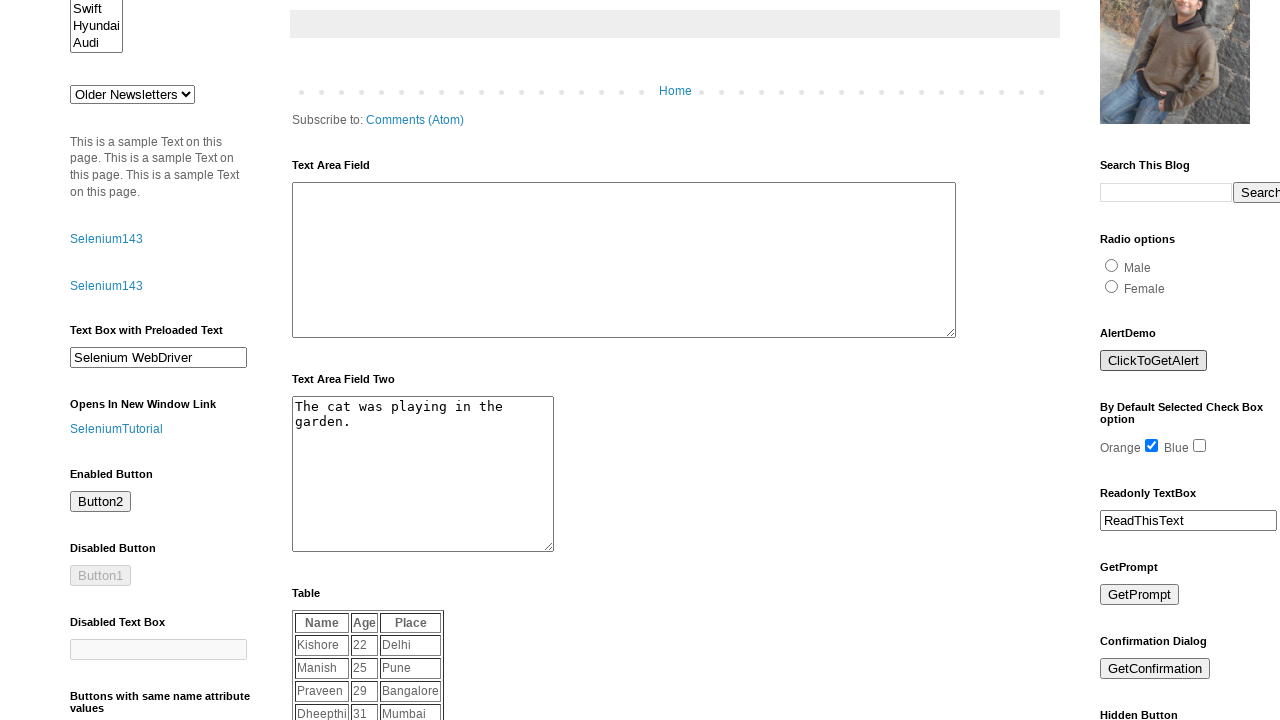

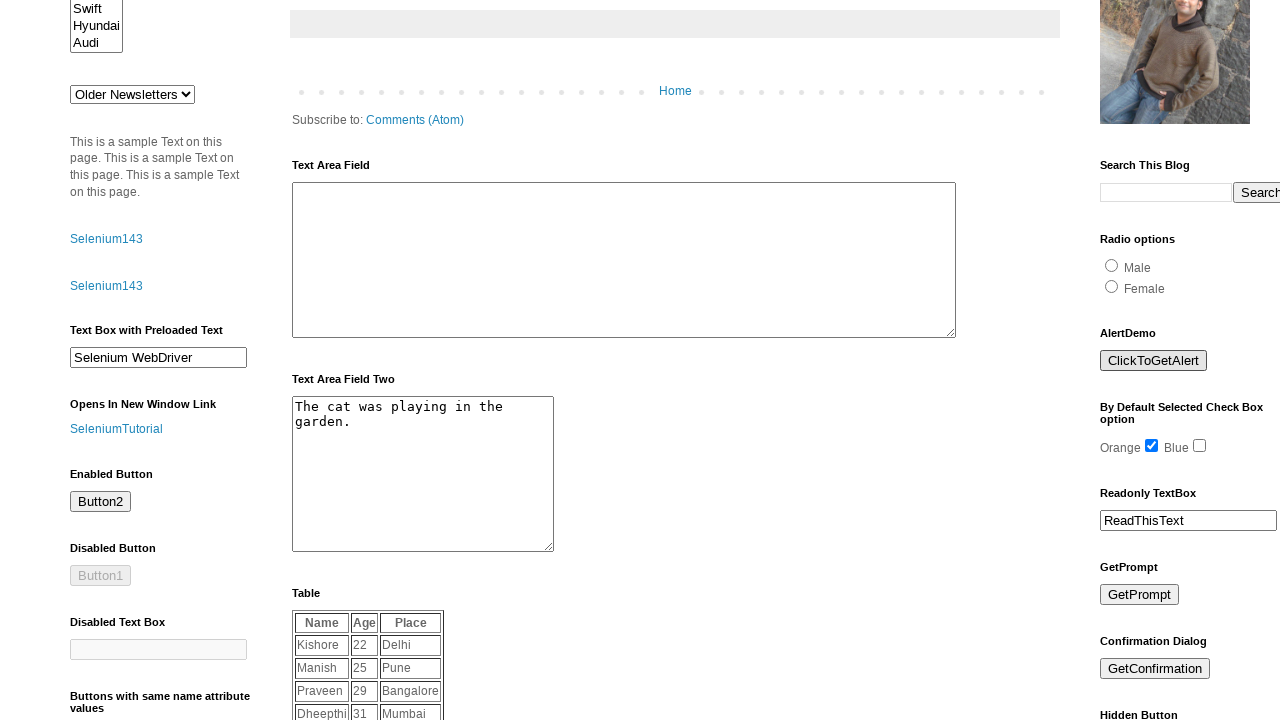